Tests that selecting Male gender radio button shows "Male" in the confirmation dialog

Starting URL: https://demoqa.com/automation-practice-form

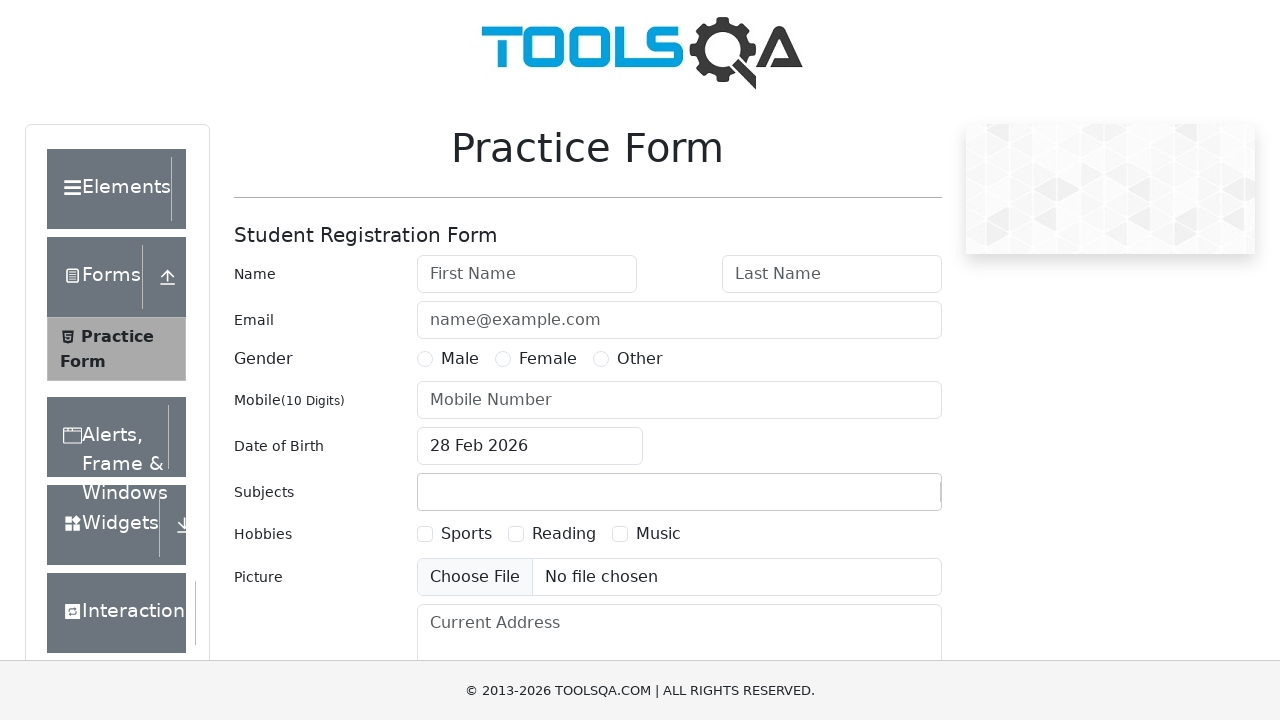

Filled first name field with 'Robert' on #firstName
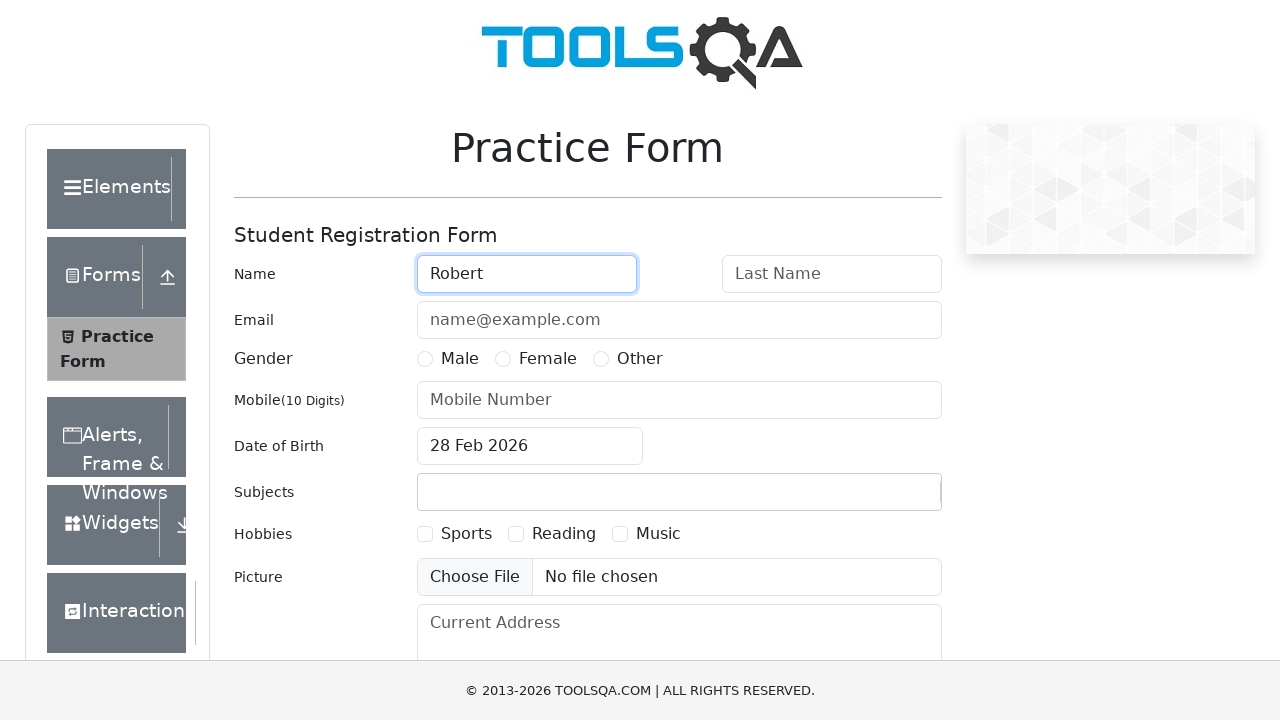

Filled last name field with 'Taylor' on #lastName
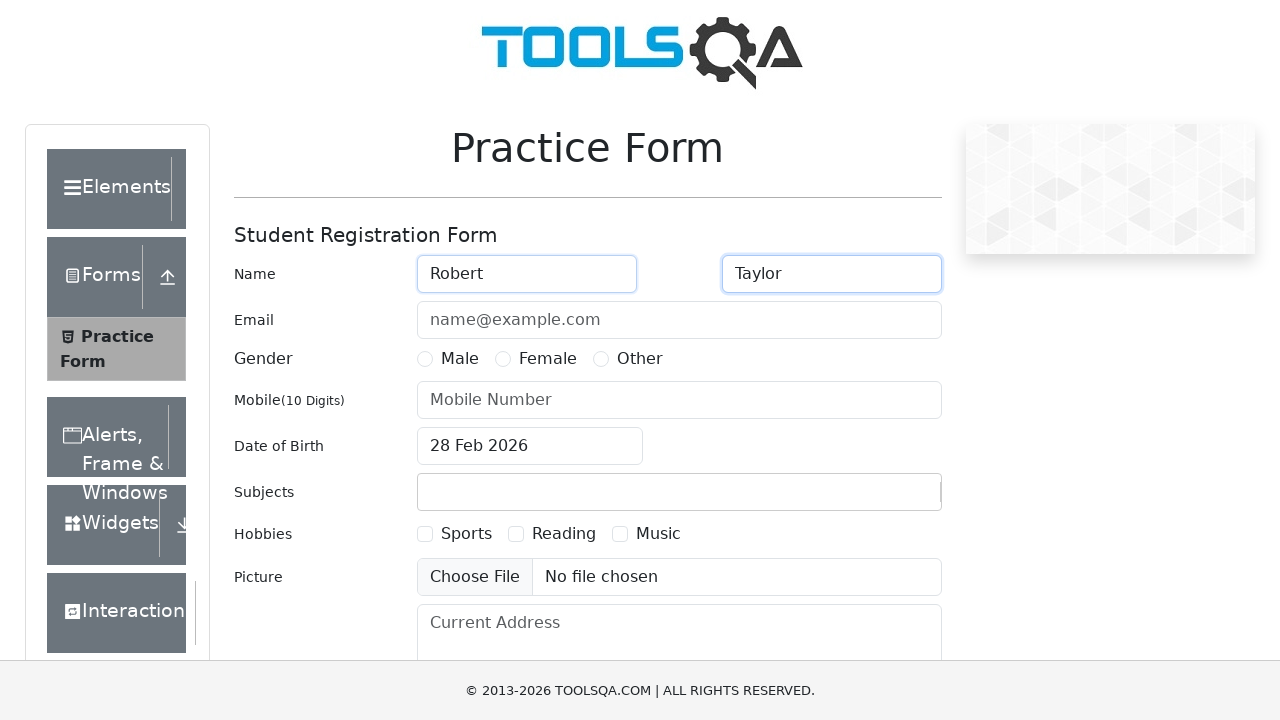

Filled user number field with '7778889999' on #userNumber
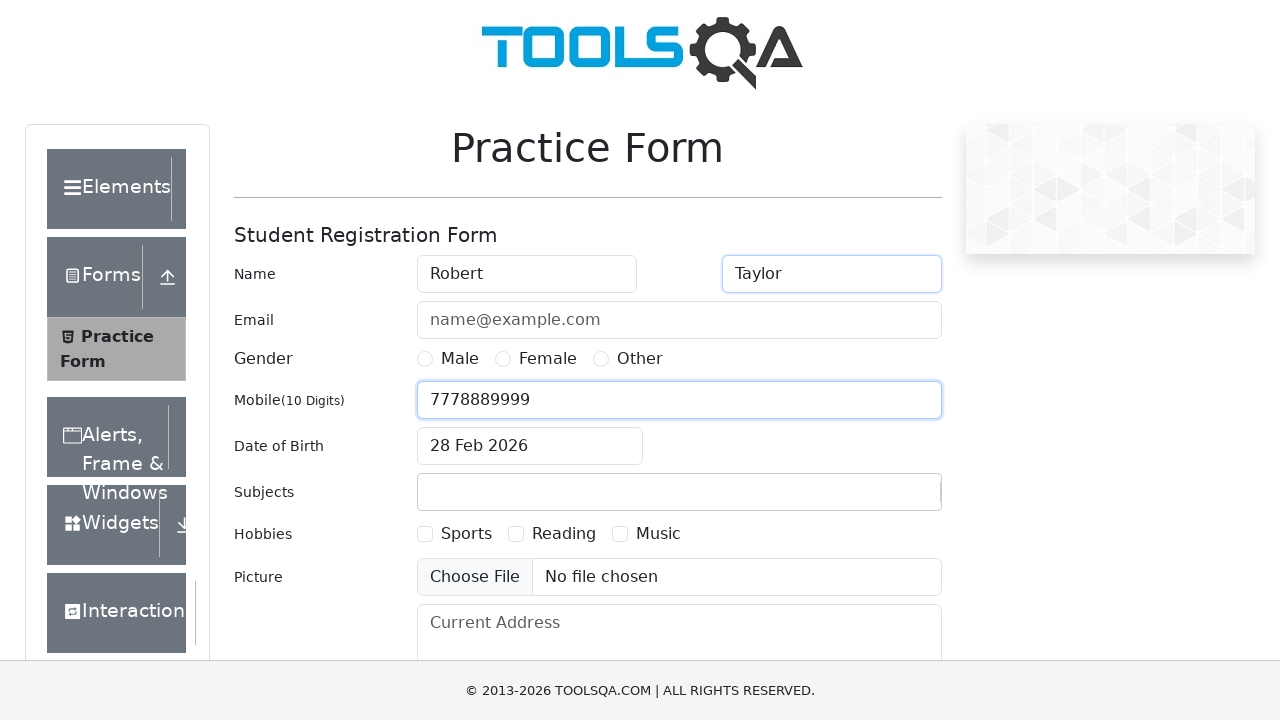

Clicked Male gender radio button at (460, 359) on xpath=//label[contains(text(),'Male')]
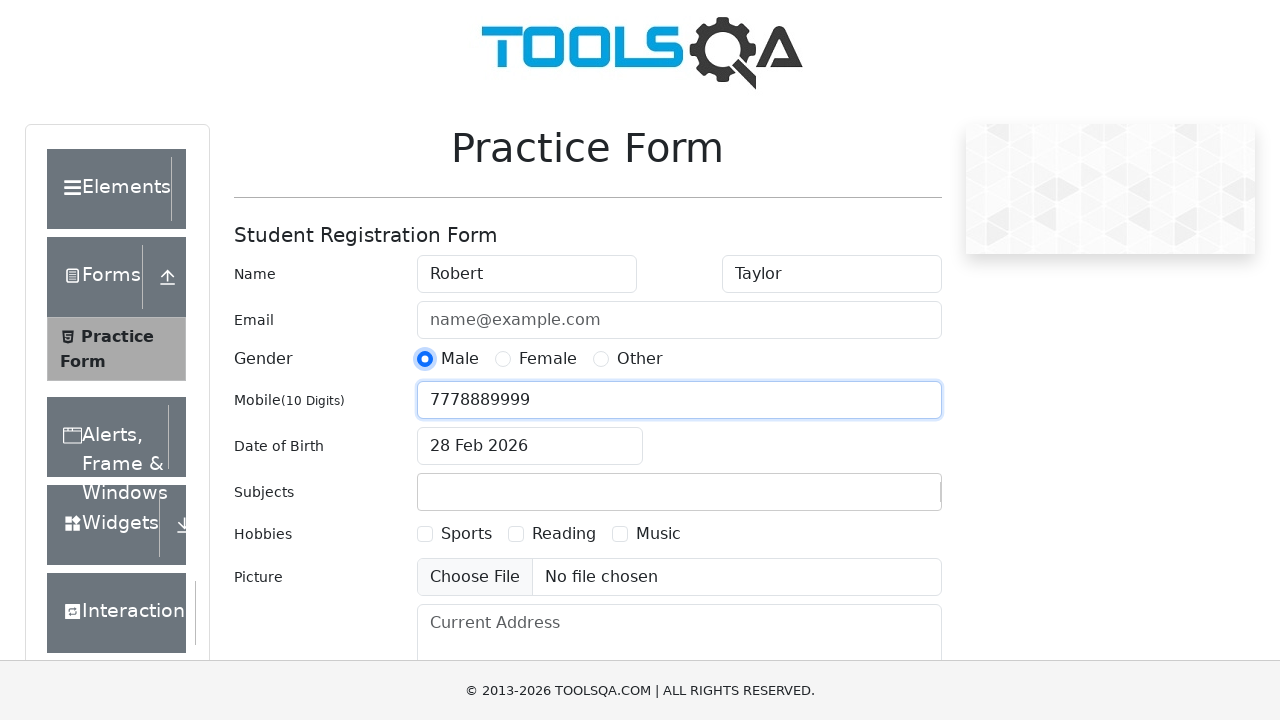

Clicked submit button to submit form at (885, 499) on #submit
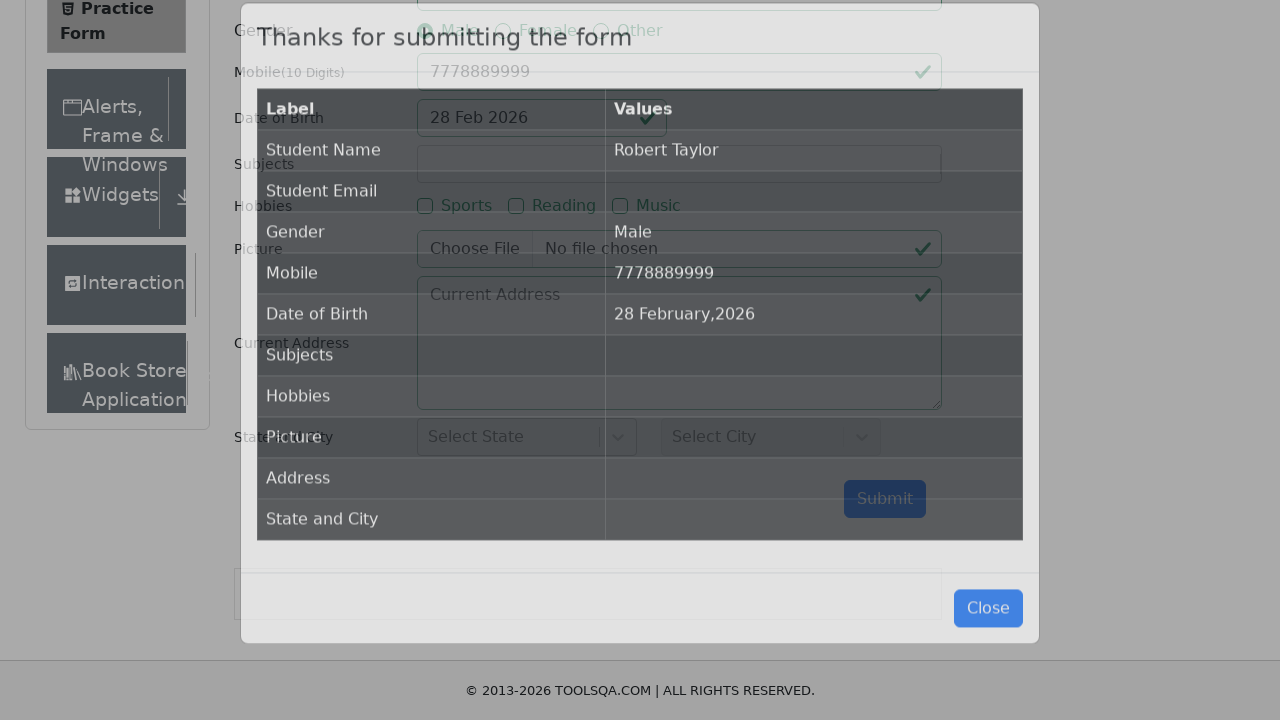

Confirmation dialog appeared
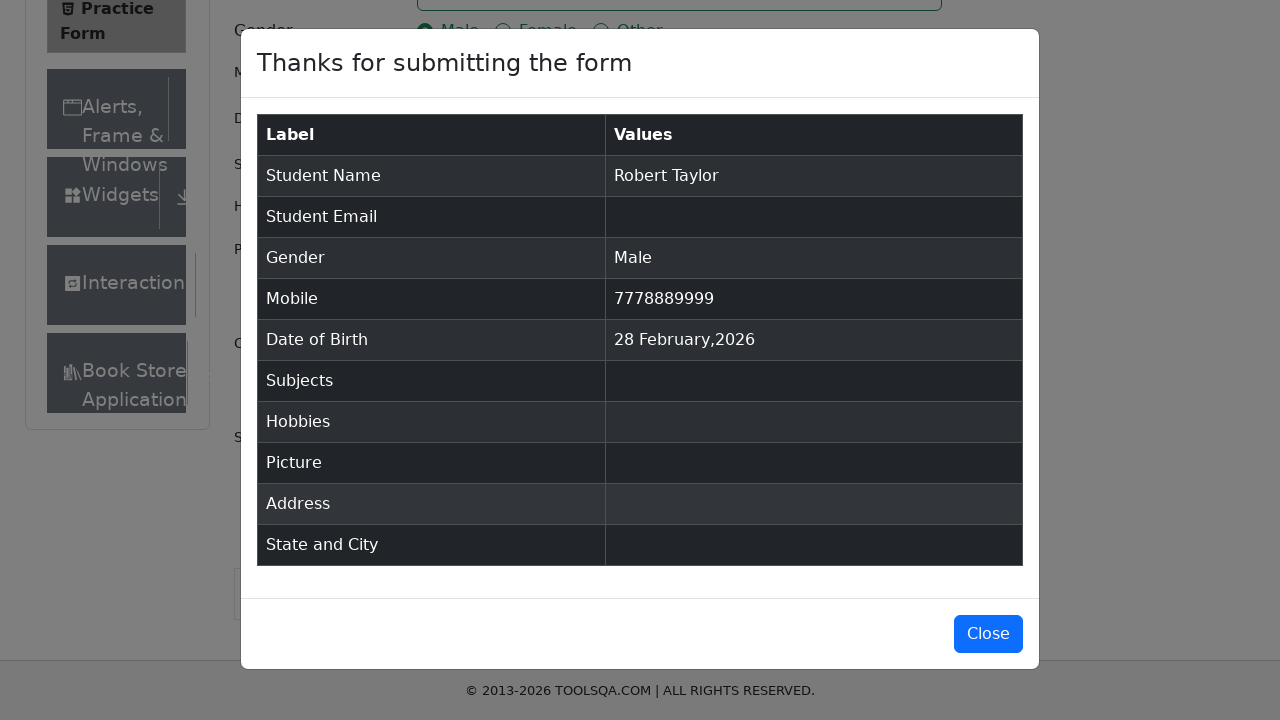

Retrieved gender value from confirmation dialog: 'Male'
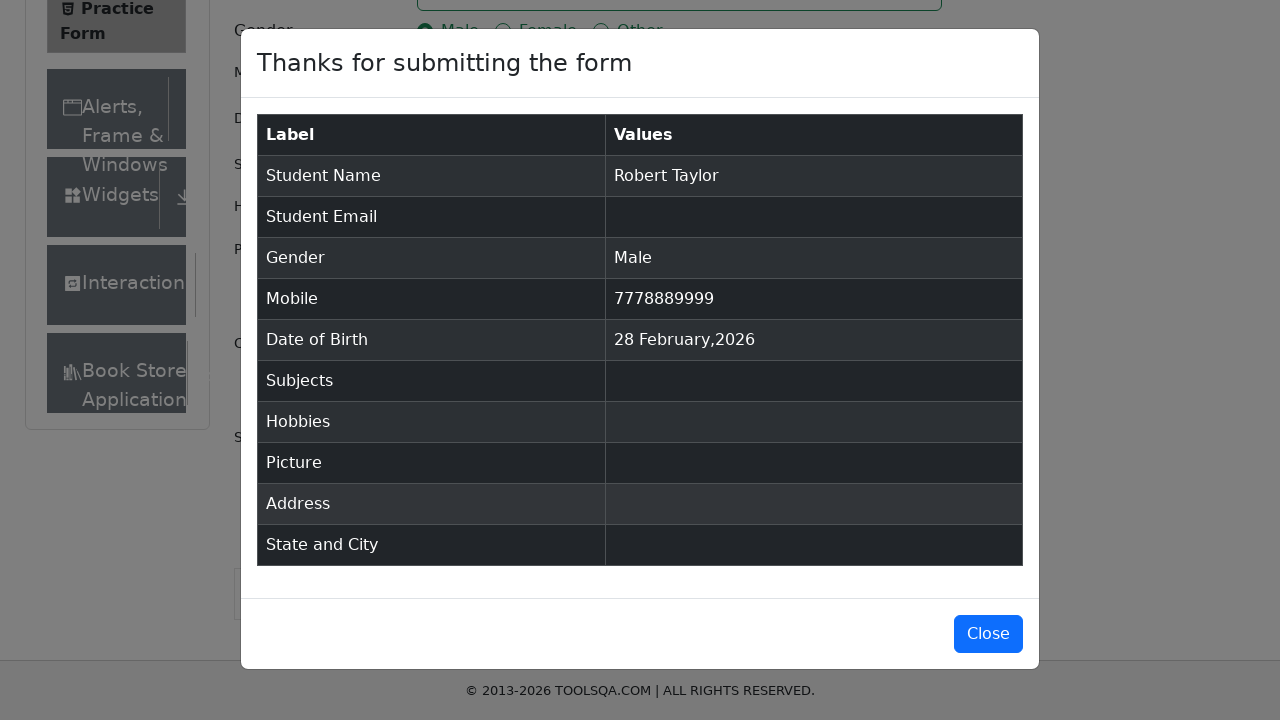

Verified that gender is 'Male' as expected
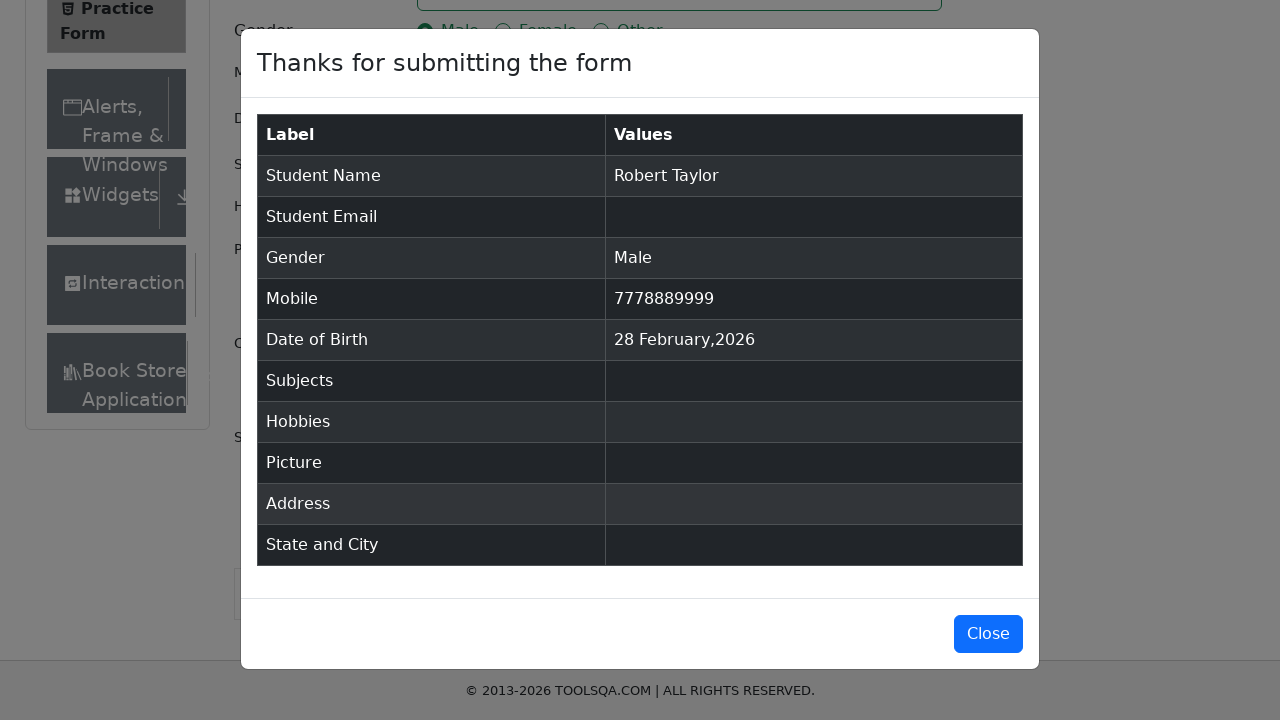

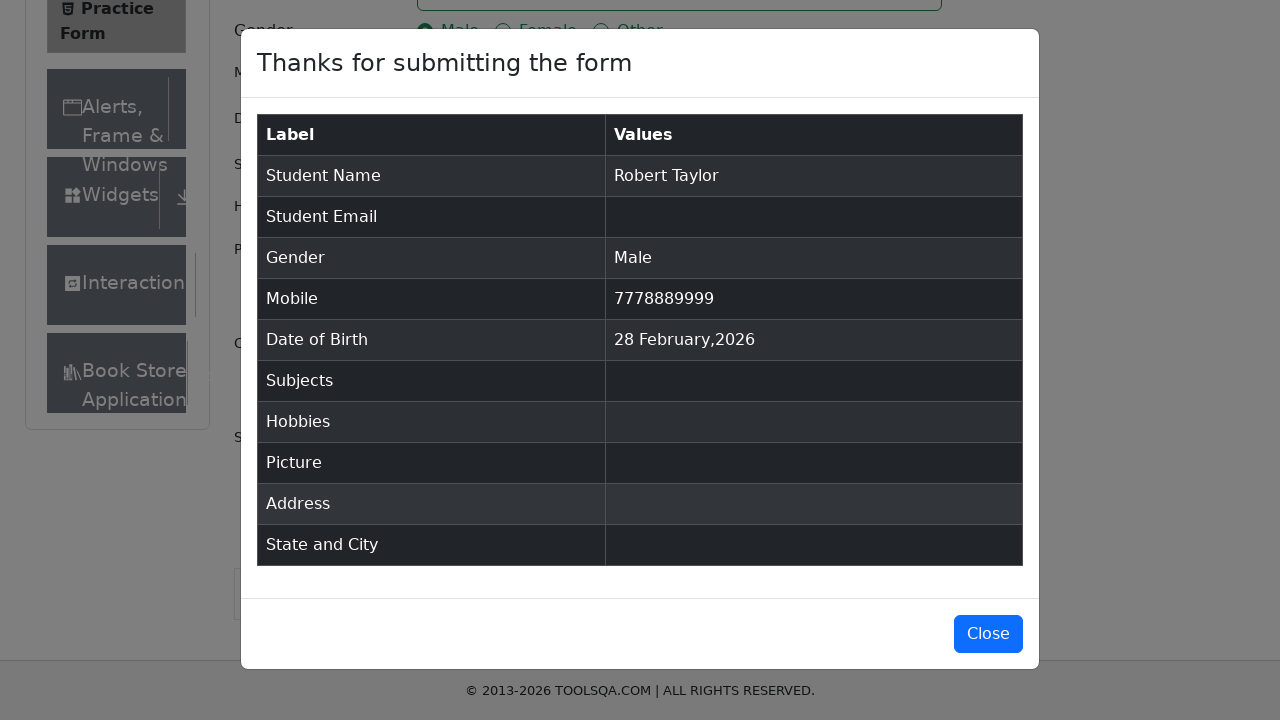